Tests switching to Bootstrap 2 version of datepicker, then setting a date value using JavaScript and verifying the value

Starting URL: https://uxsolutions.github.io/bootstrap-datepicker/?markup=input&format=&weekStart=&startDate=&endDate=&startView=0&minViewMode=0&maxViewMode=4&todayBtn=false&clearBtn=false&language=en&orientation=auto&multidate=&multidateSeparator=&keyboardNavigation=on&forceParse=on#sandbox

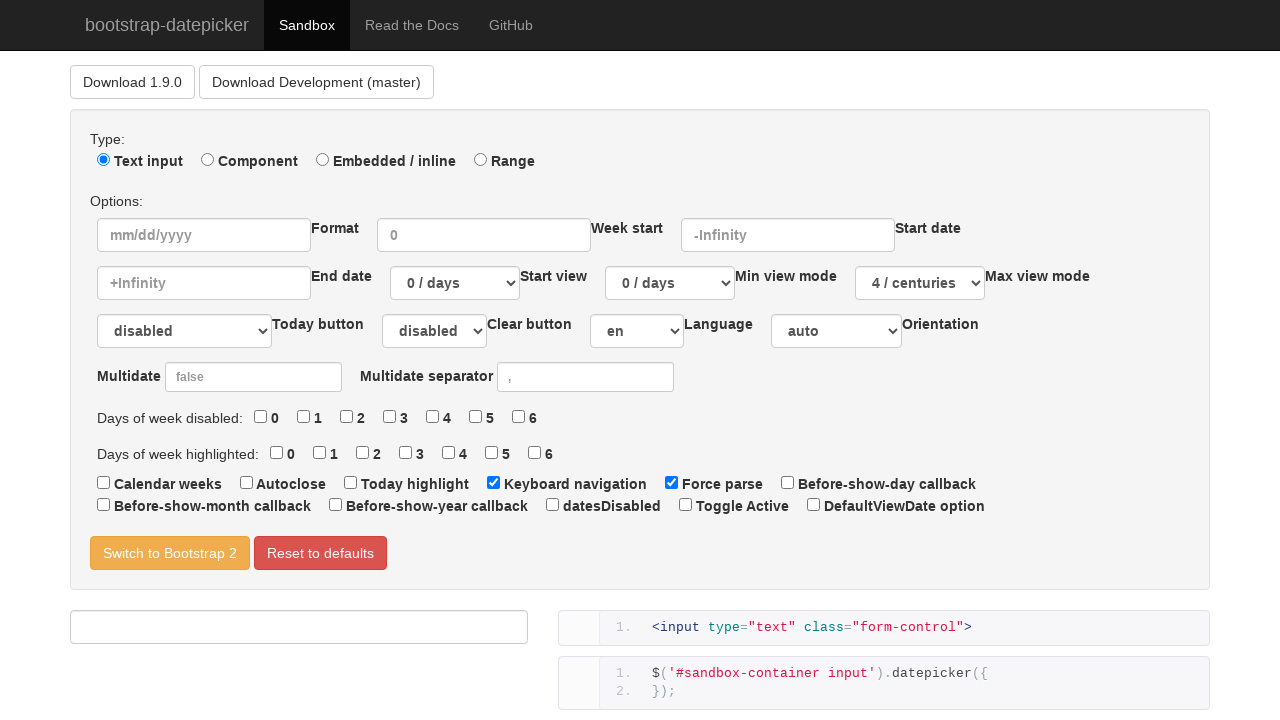

Waited for sandbox container input element to load
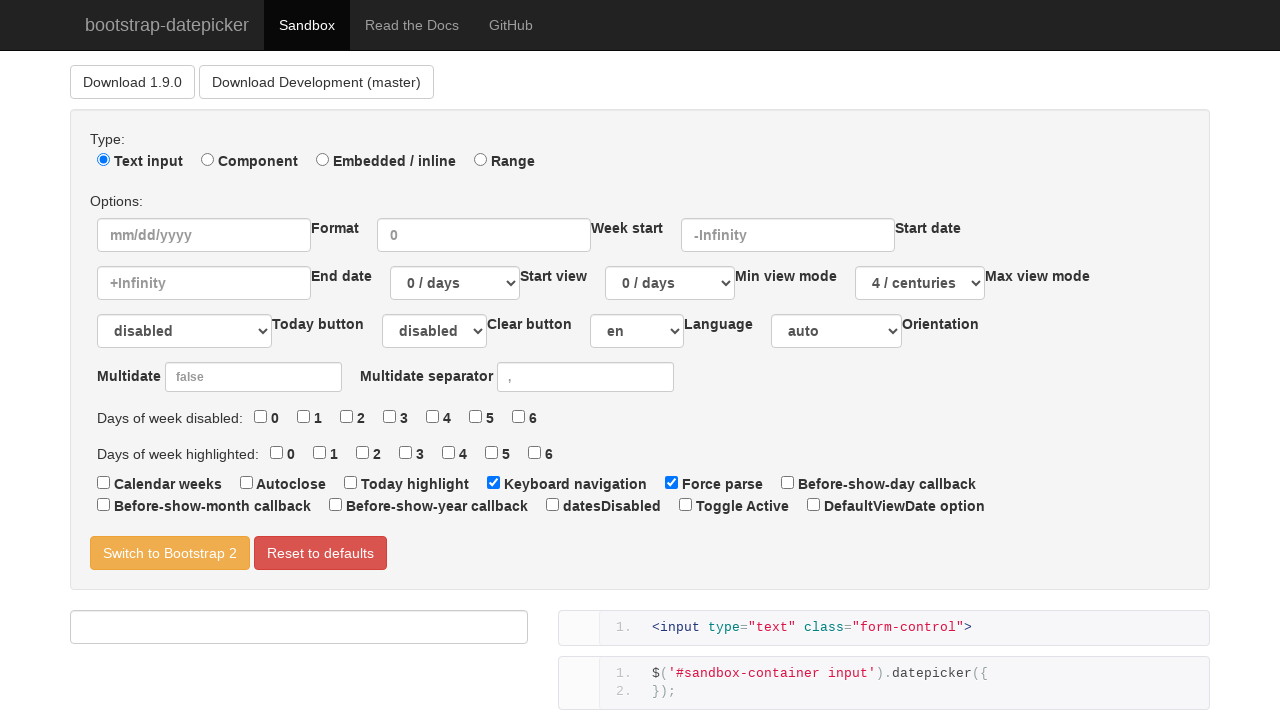

Clicked 'Switch to Bootstrap 2' button at (170, 553) on text=Switch to Bootstrap 2
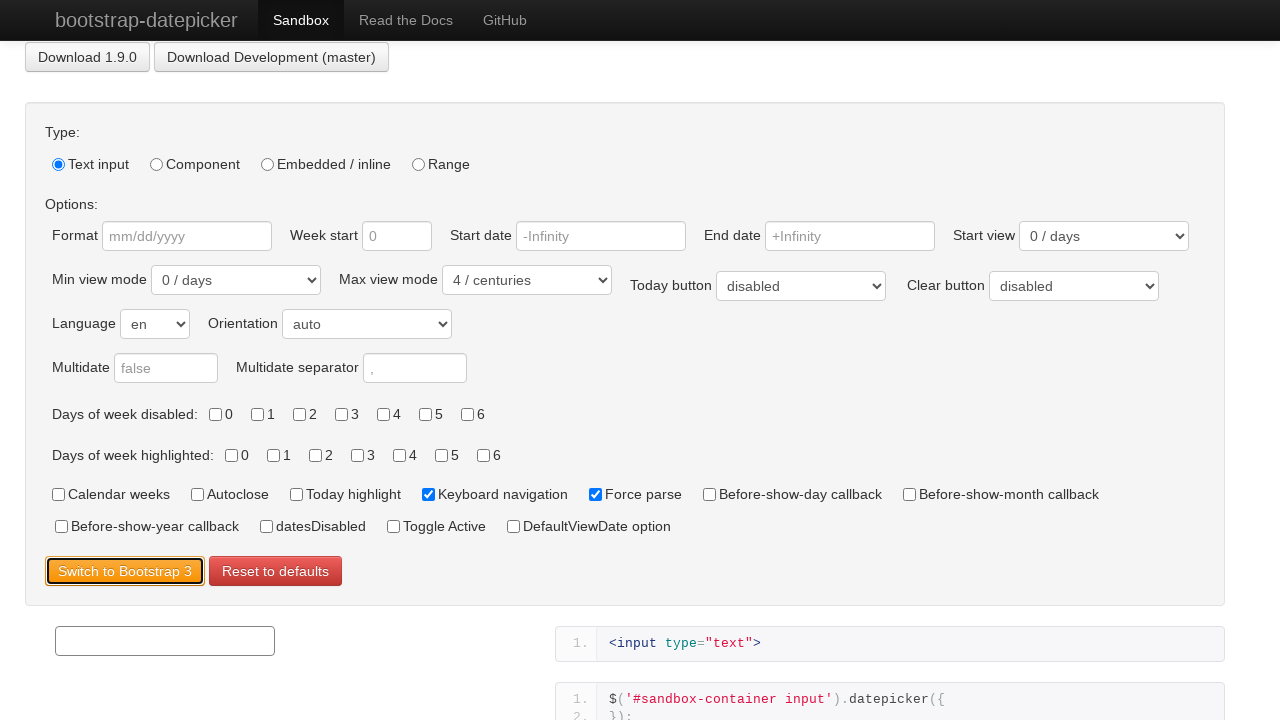

Waited for page to reach networkidle state after switching to Bootstrap 2
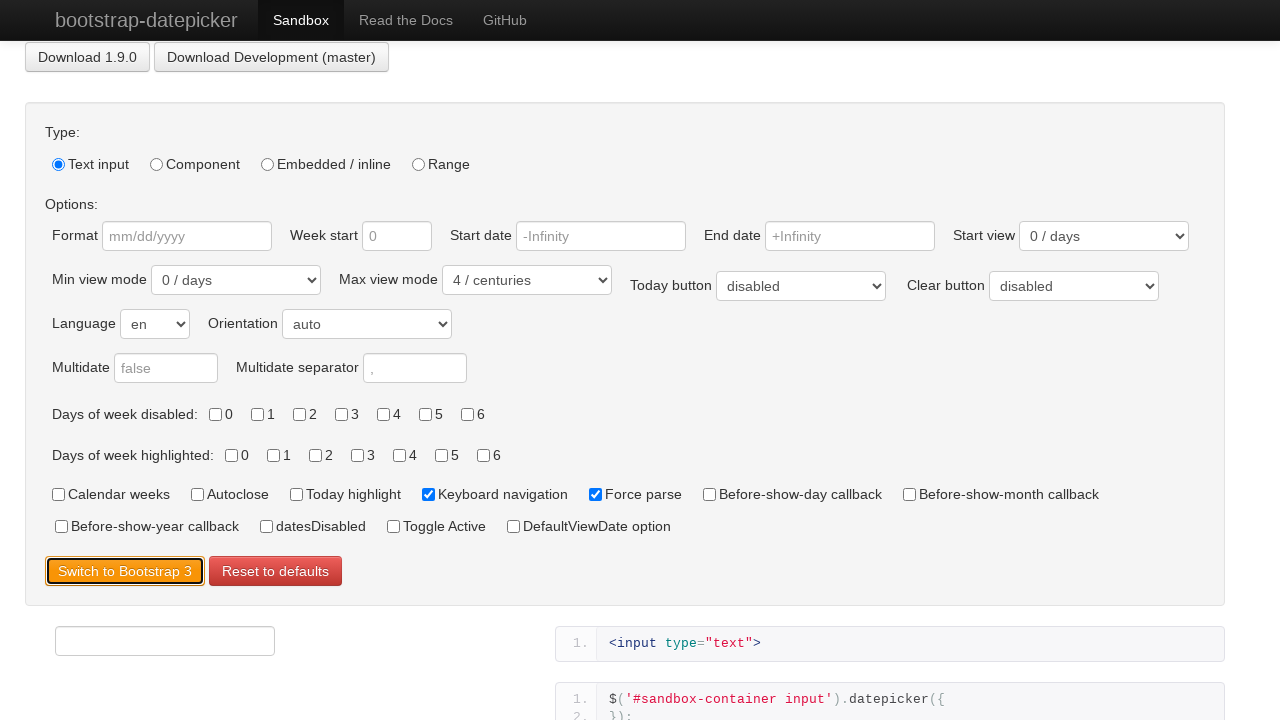

Set input value to '11/11/2000' using JavaScript
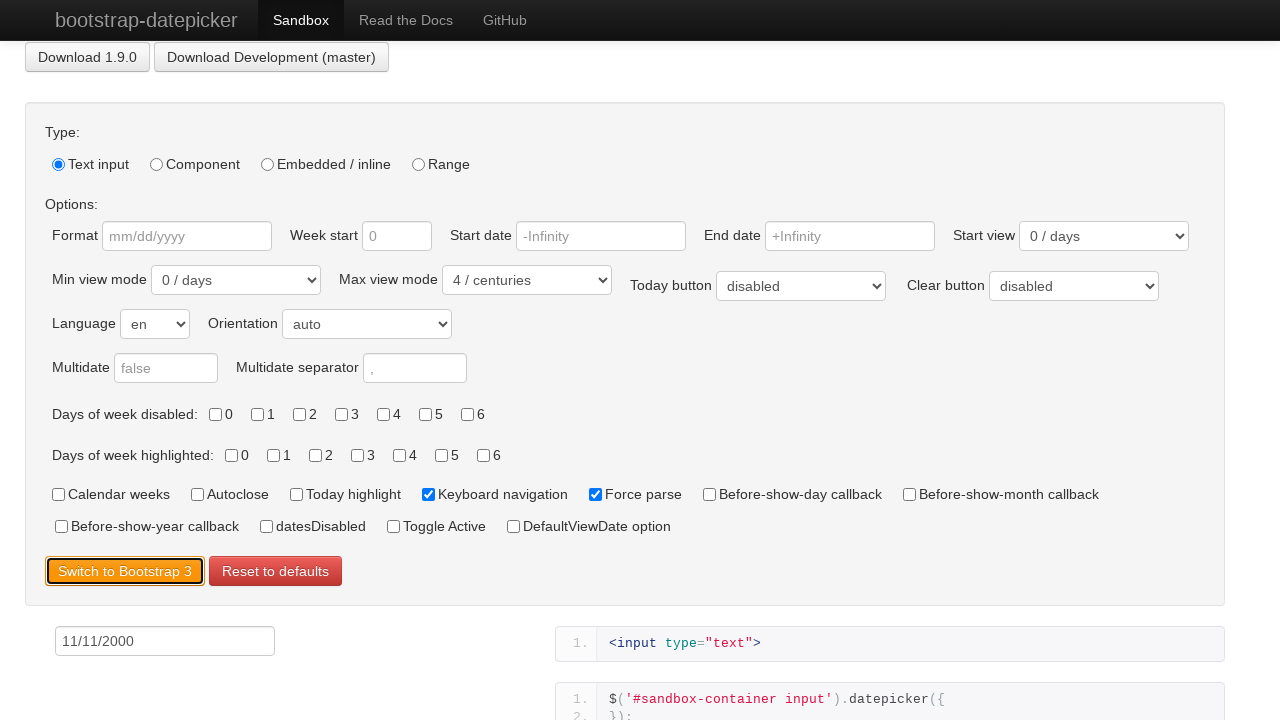

Triggered change event on input element
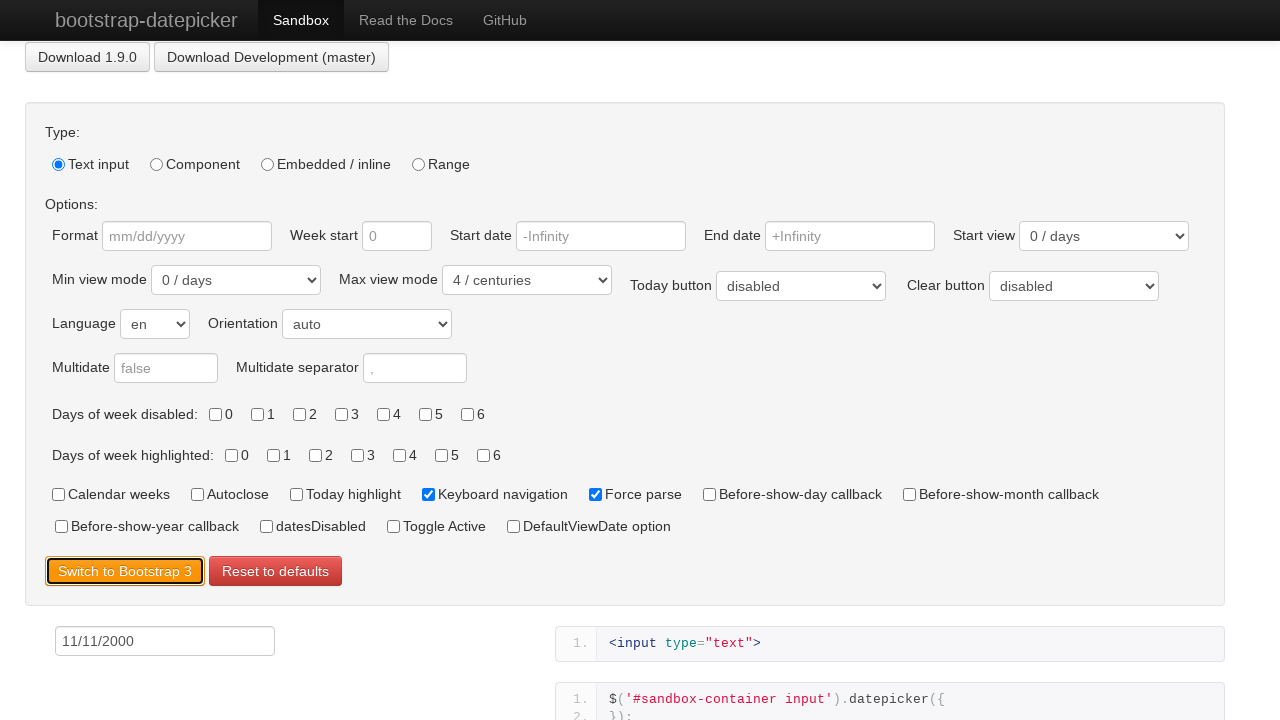

Retrieved input value from sandbox container
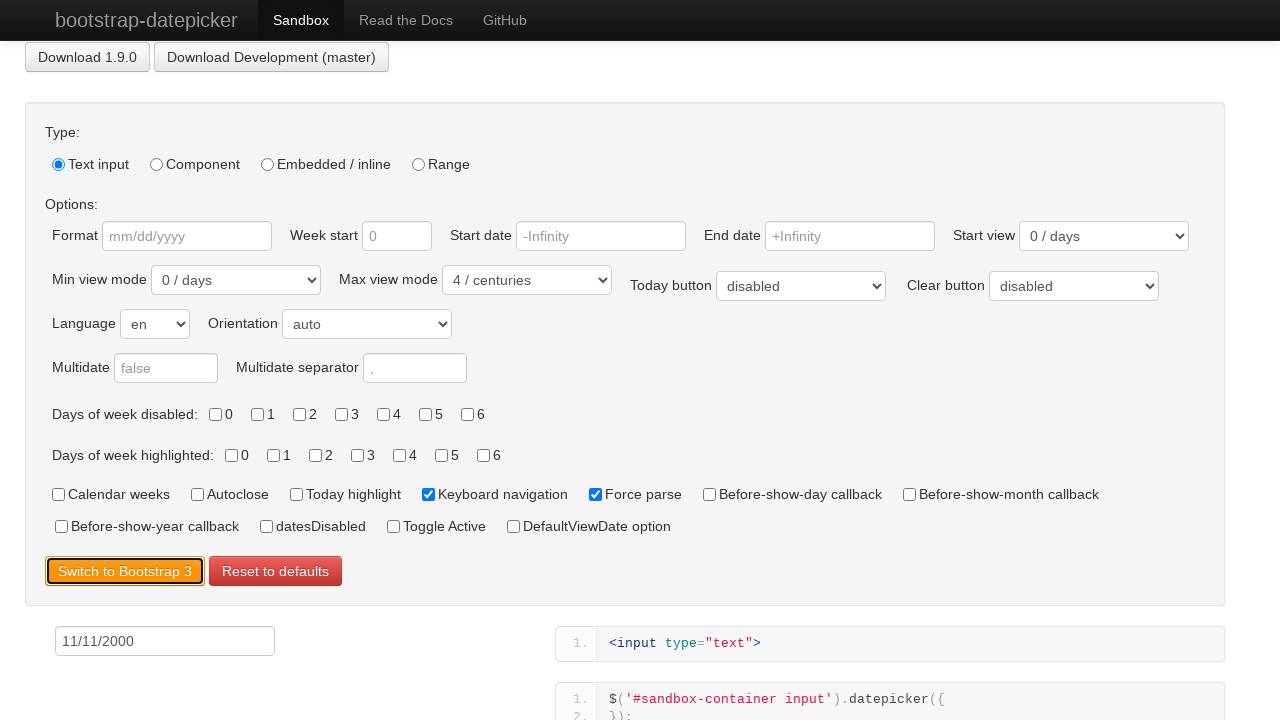

Verified that input value equals '11/11/2000'
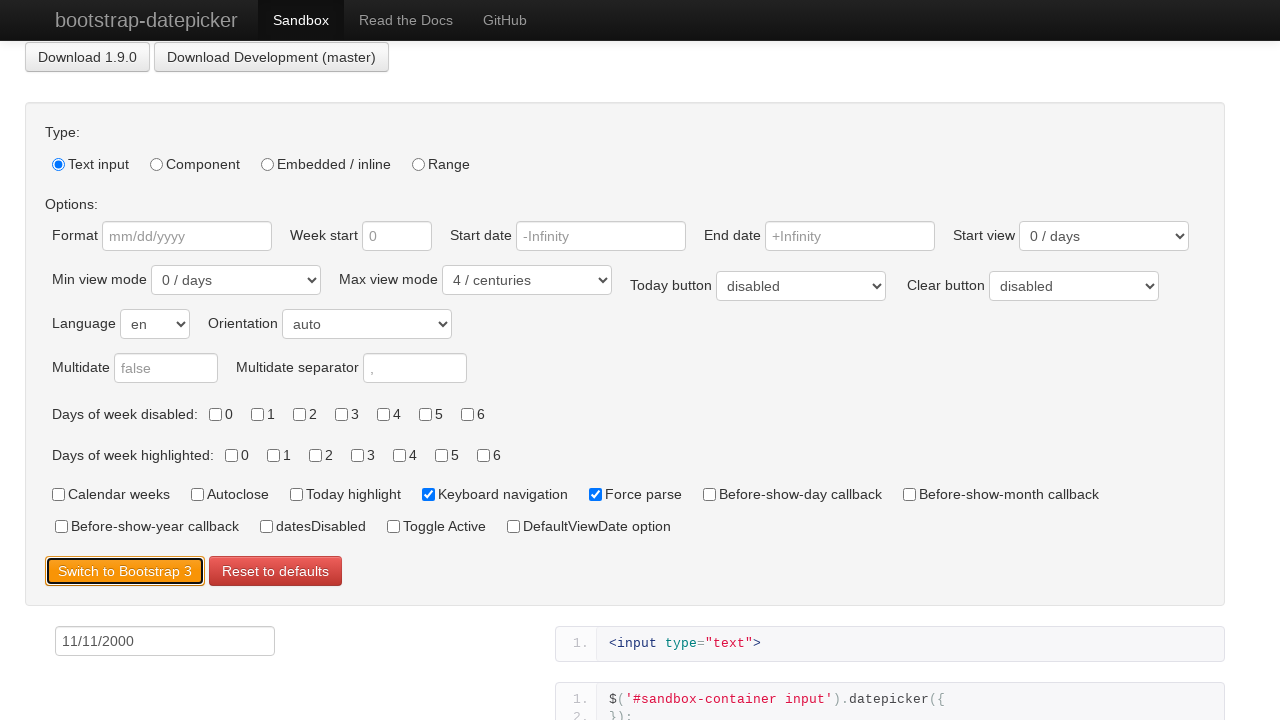

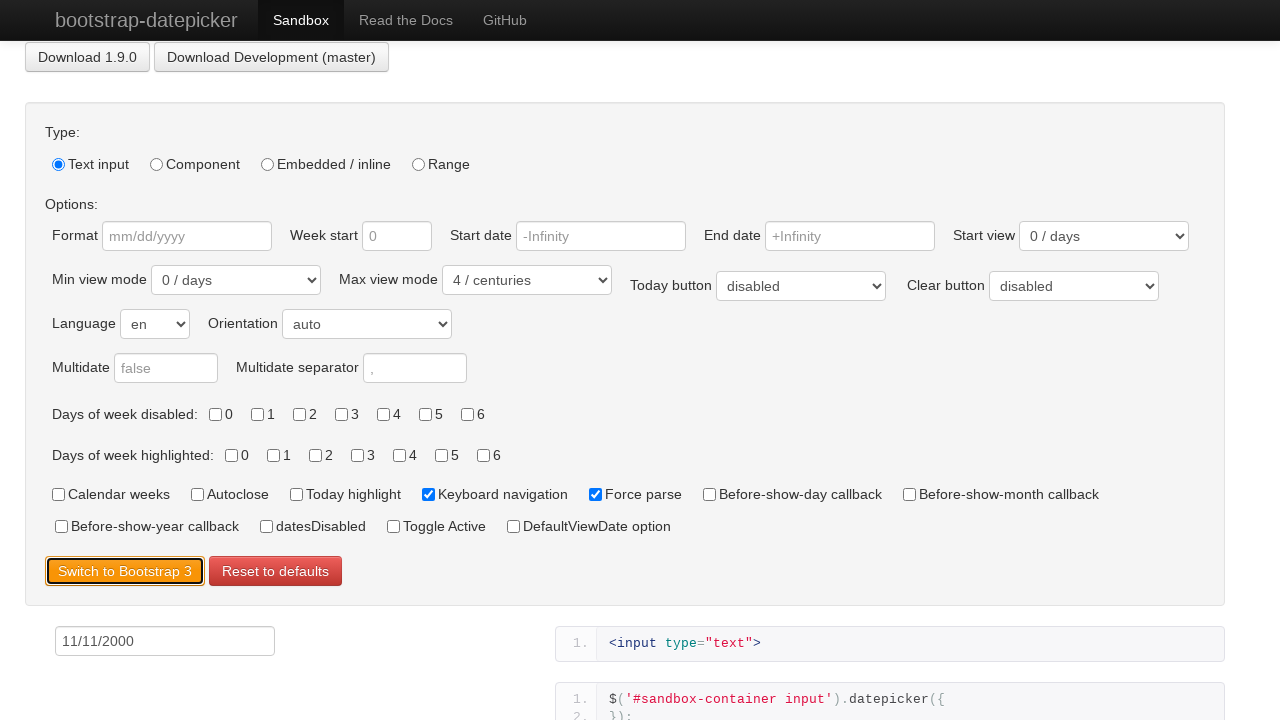